Verifies that the page contains at least one link element

Starting URL: https://fcbarca.com/

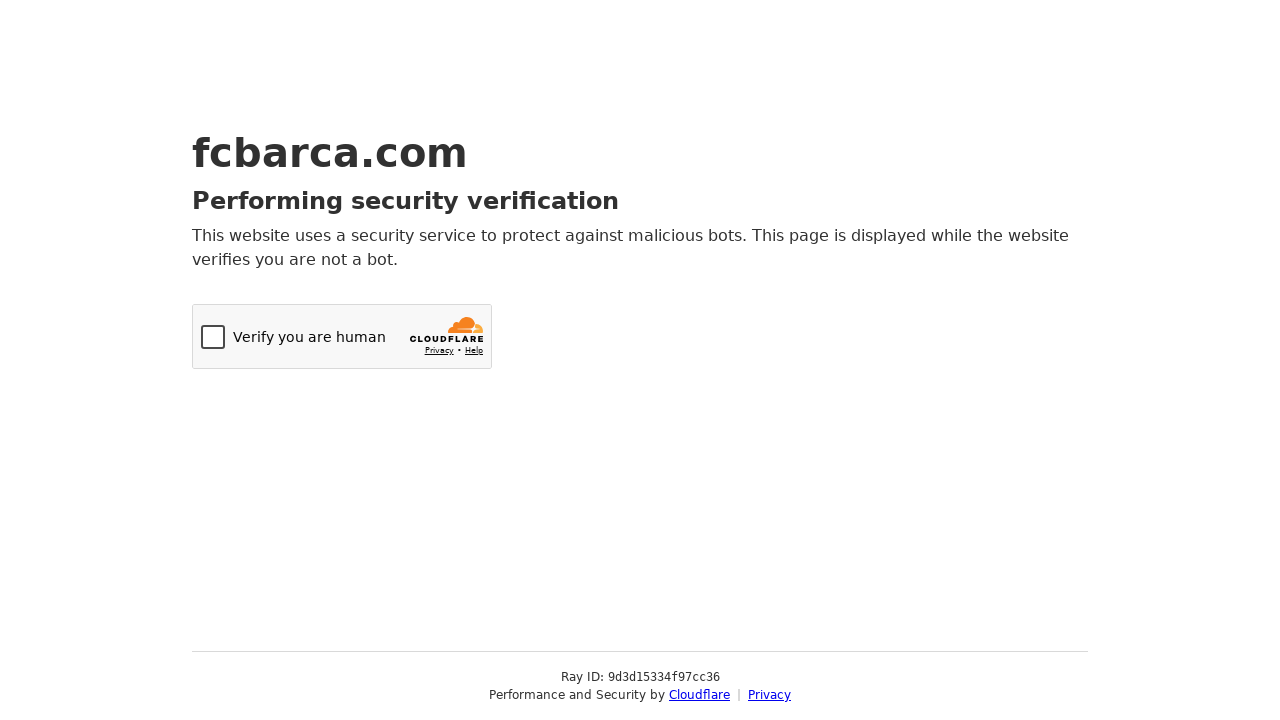

Navigated to https://fcbarca.com/
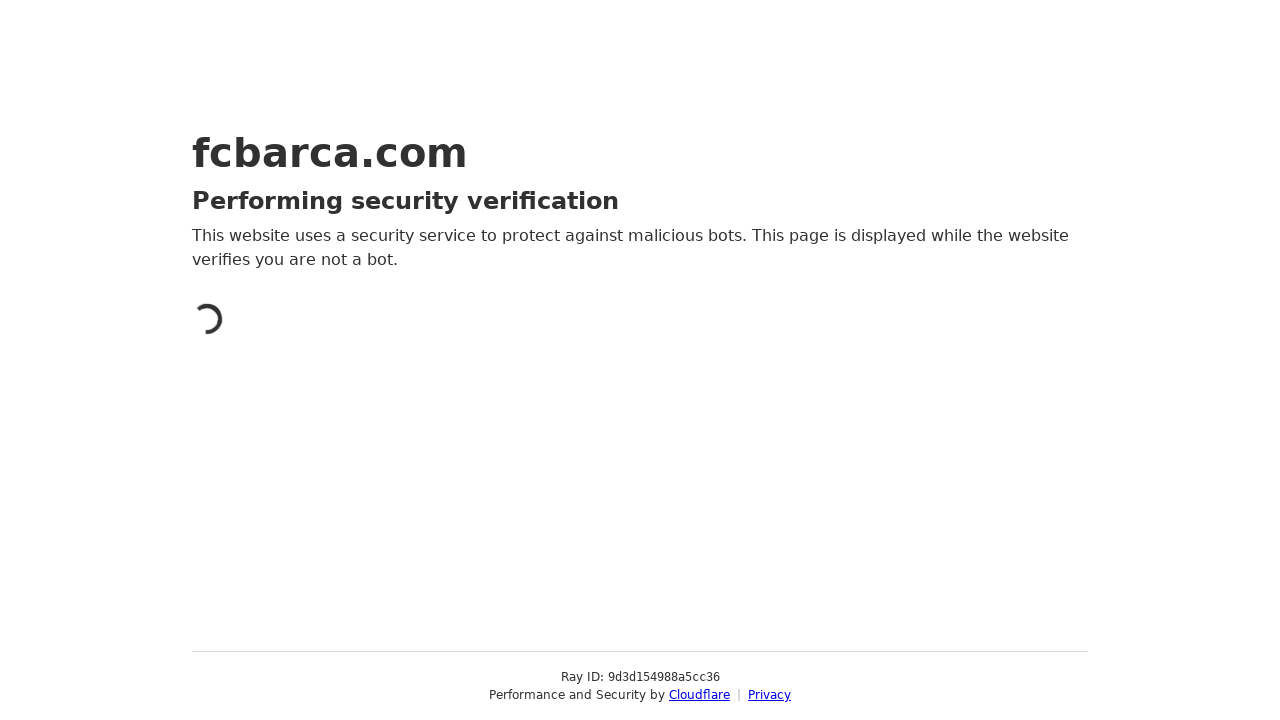

Located all link elements on the page
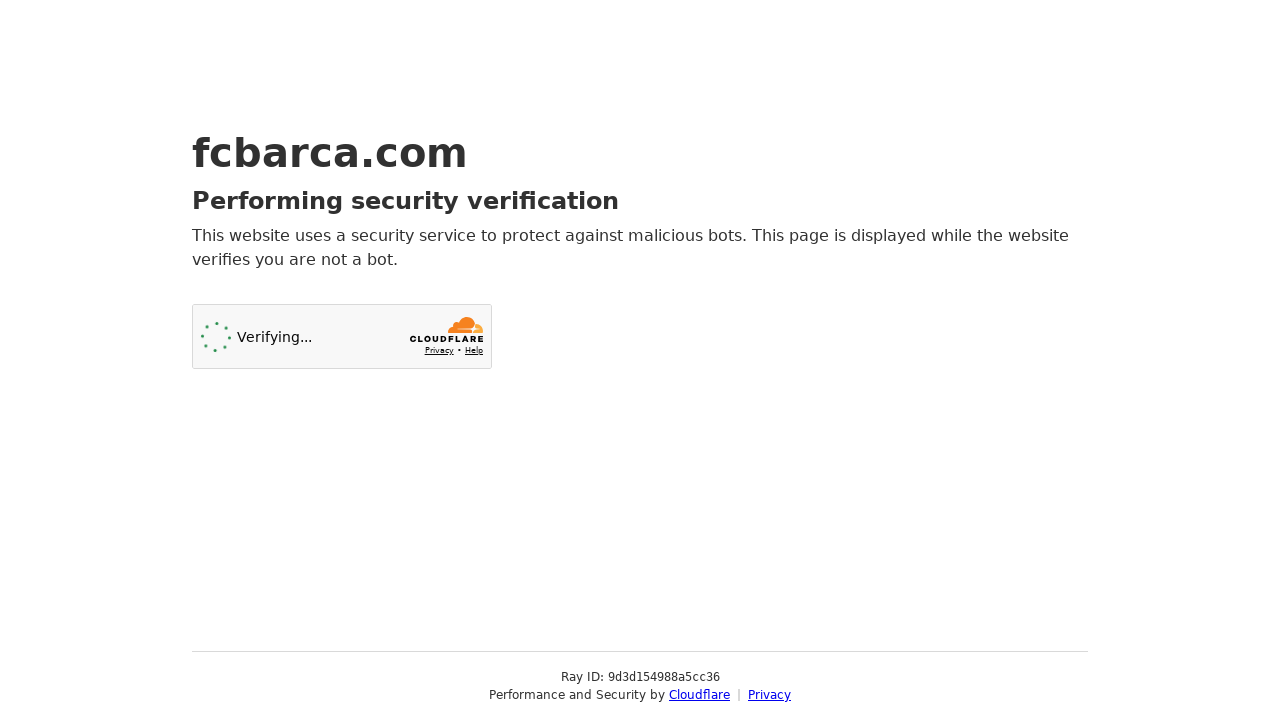

Verified that page contains at least one link element - found 2 links
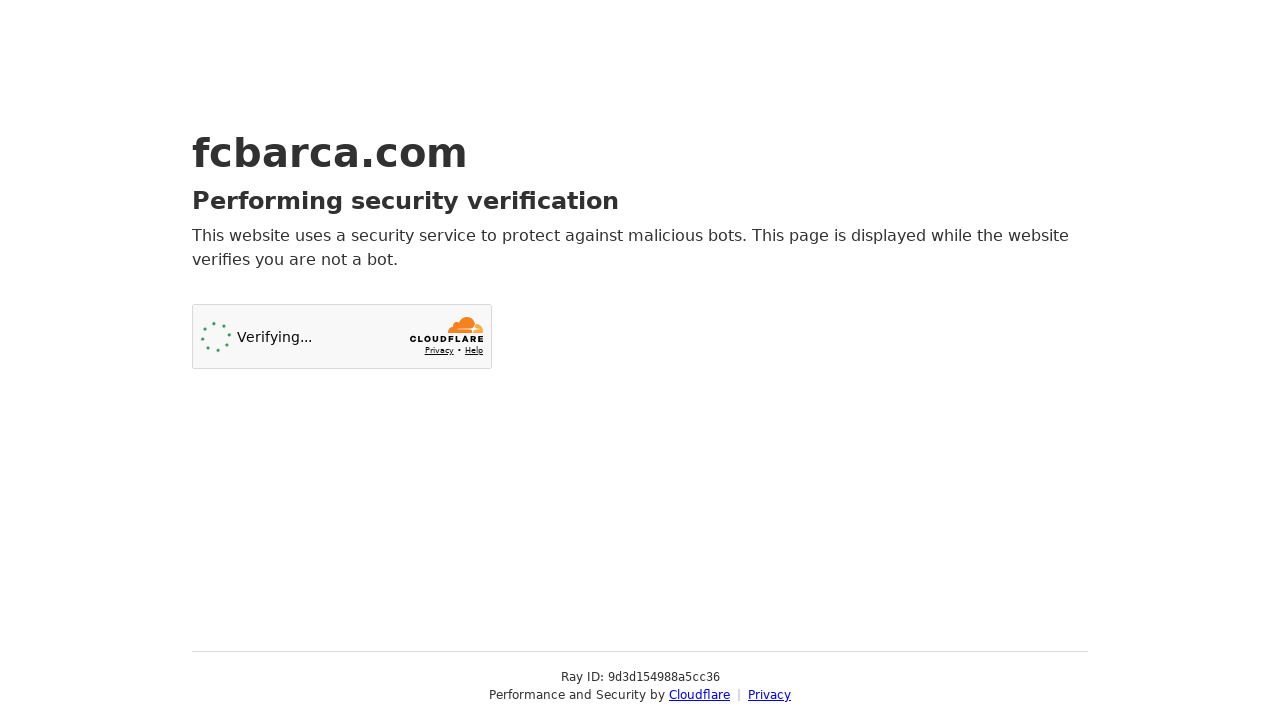

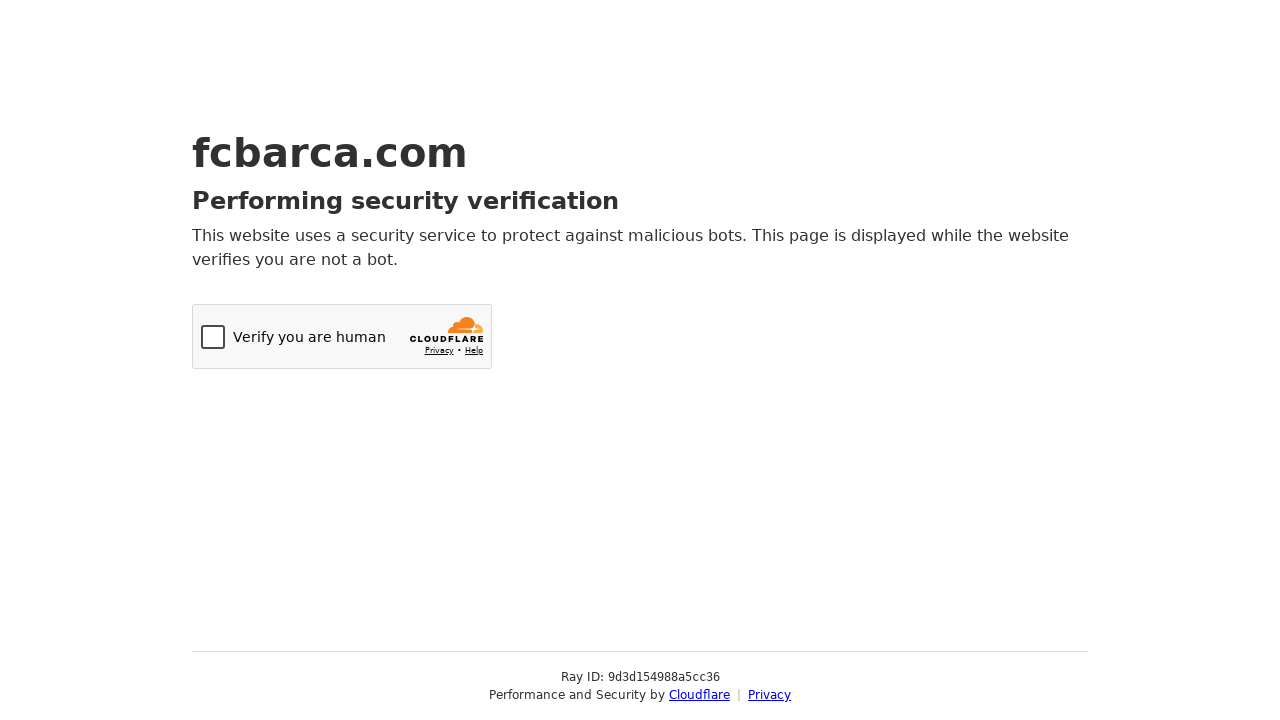